Tests keyboard events by typing a text string and pressing Enter on a keyboard events demo page, then verifies the resulting message is displayed.

Starting URL: https://training-support.net/webelements/keyboard-events

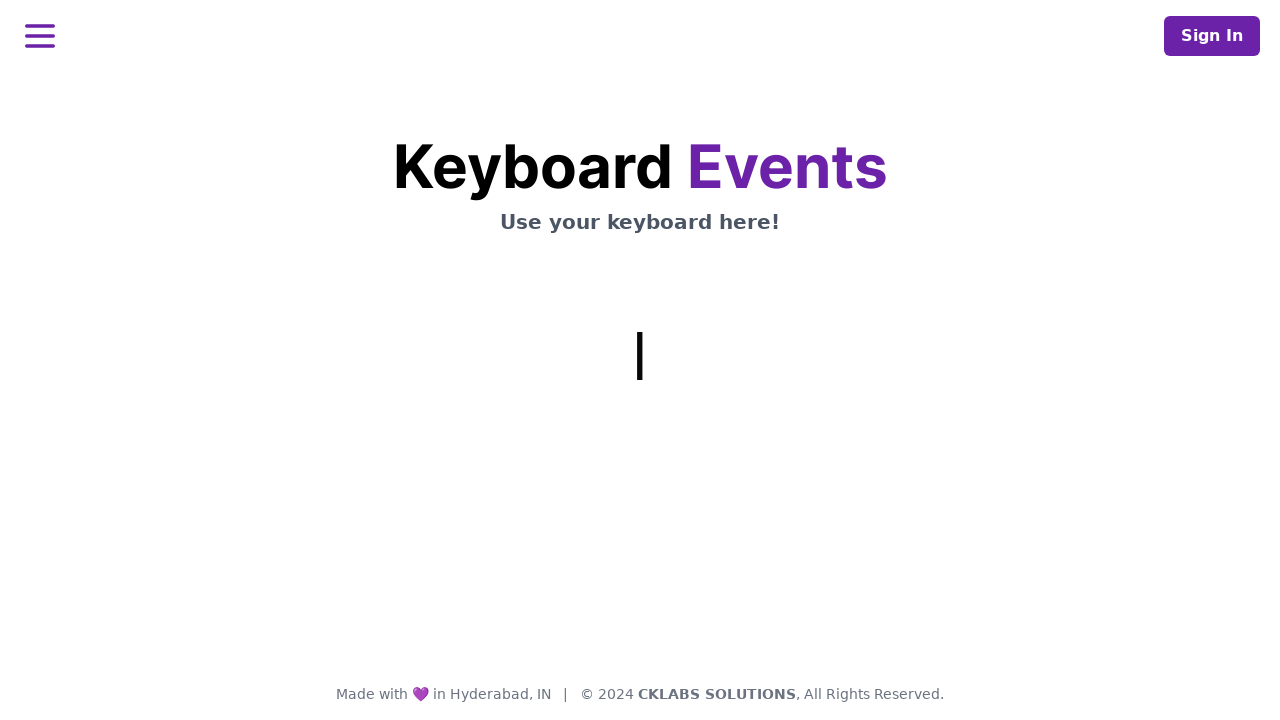

Typed 'This is coming from Selenium' using keyboard
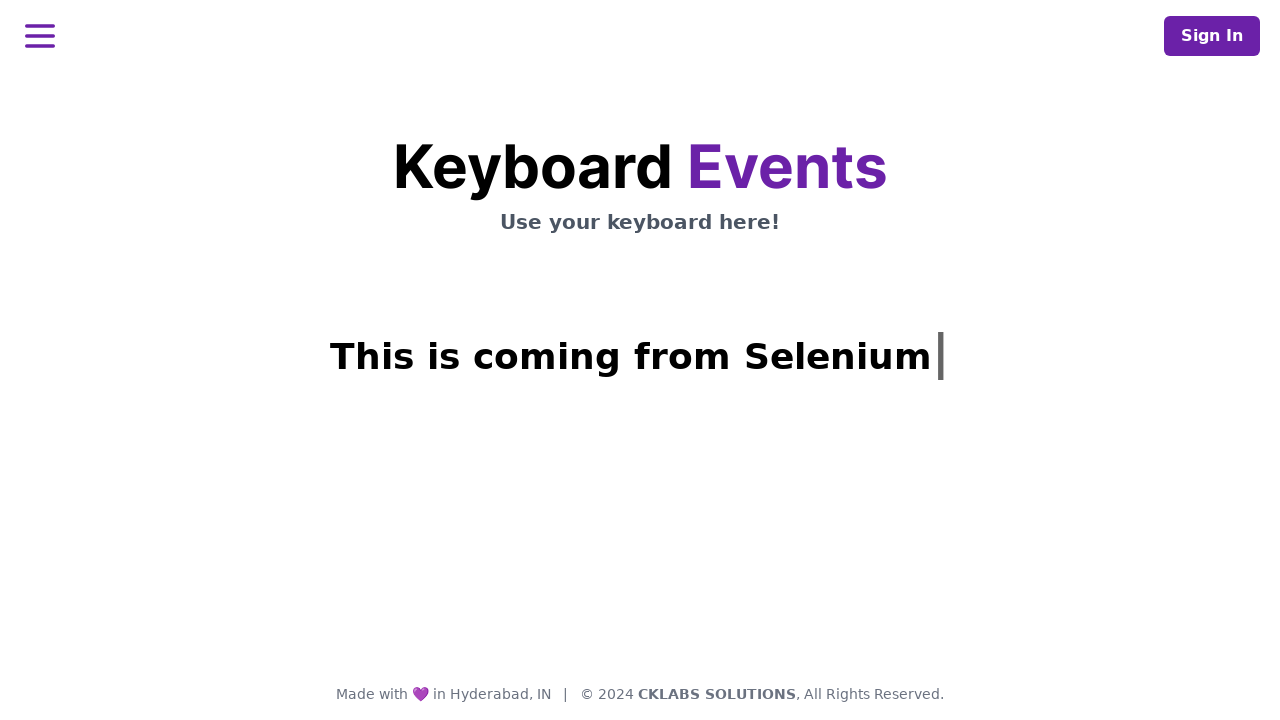

Pressed Enter key
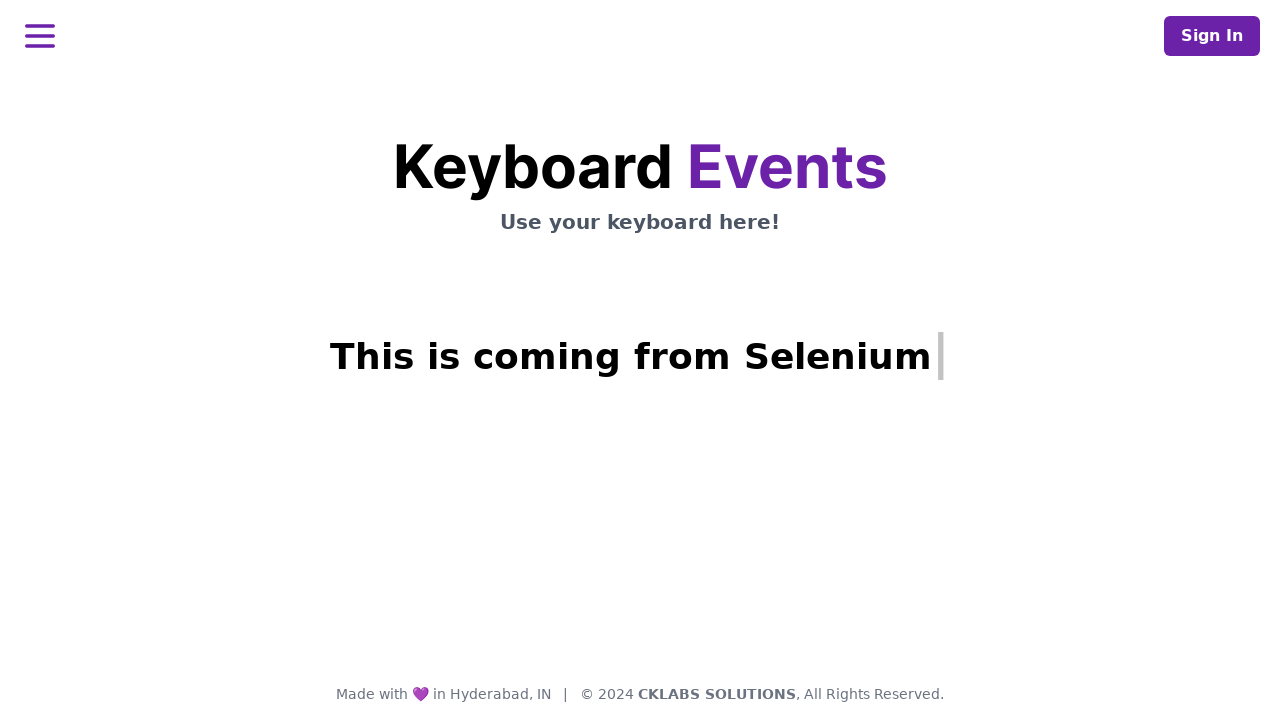

Result message appeared on the page
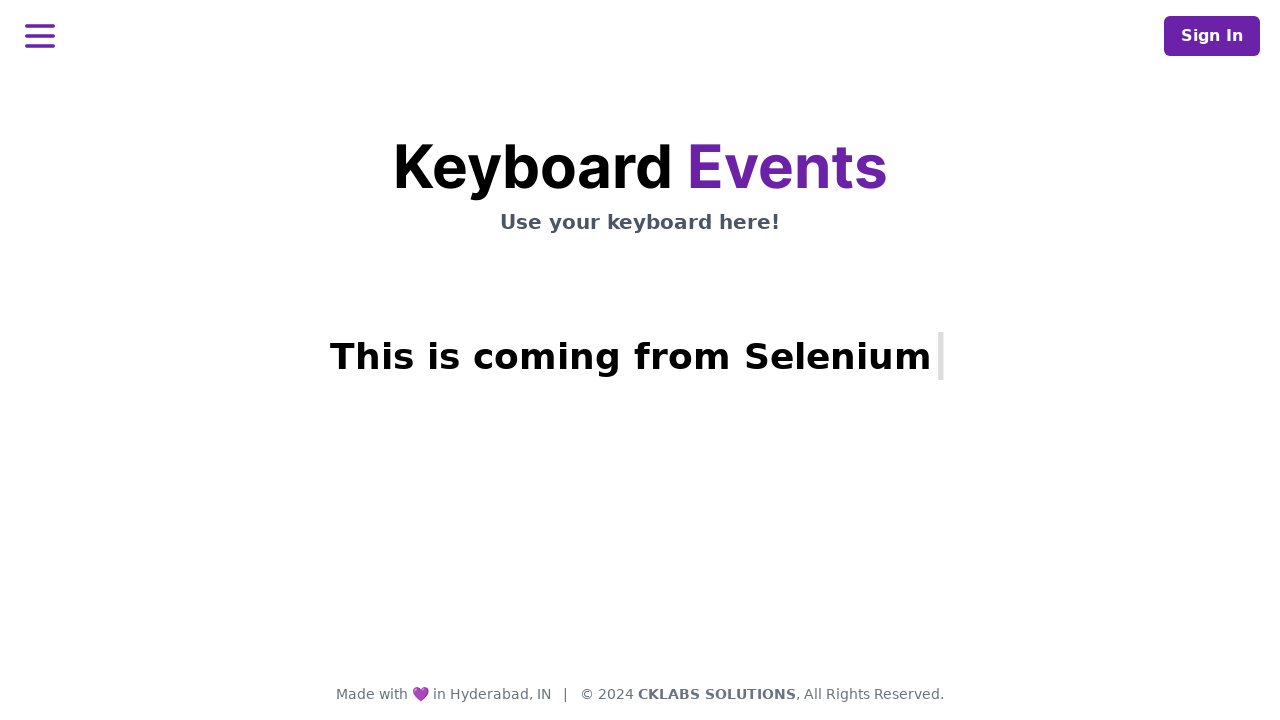

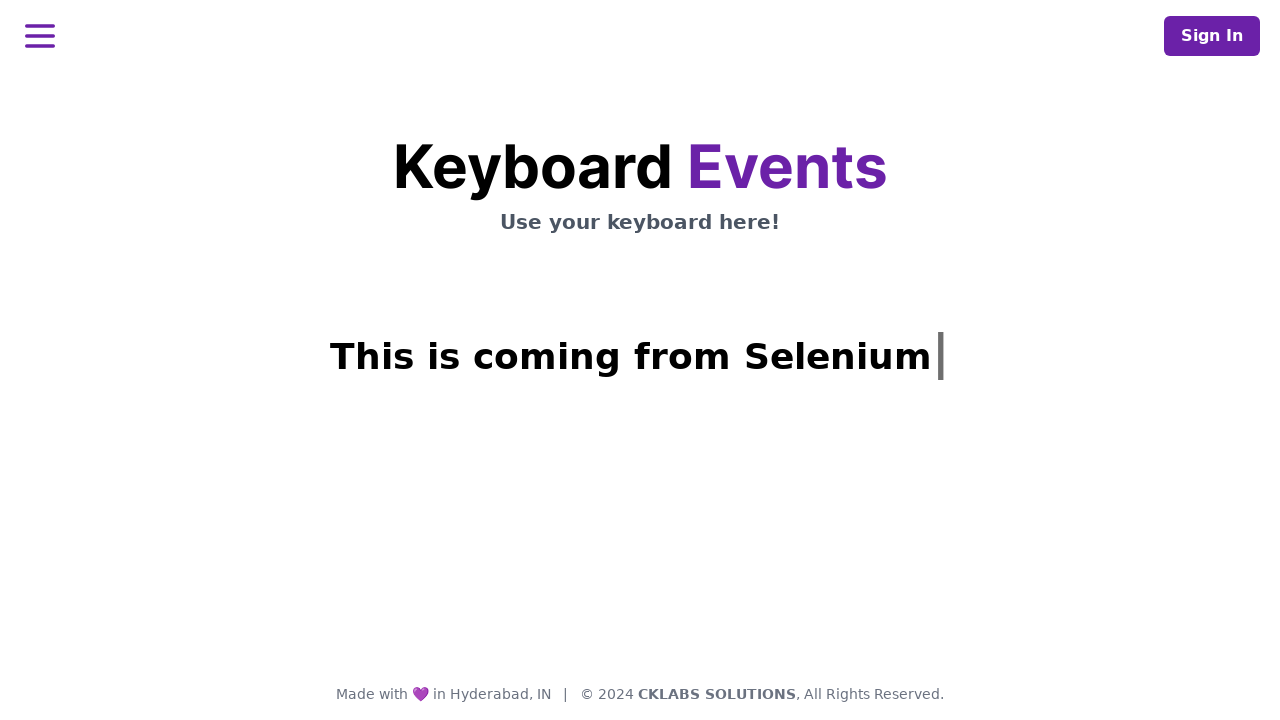